Tests pagination functionality on a web table by searching for a specific country across multiple pages and clicking its checkbox when found

Starting URL: https://selectorshub.com/xpath-practice-page/

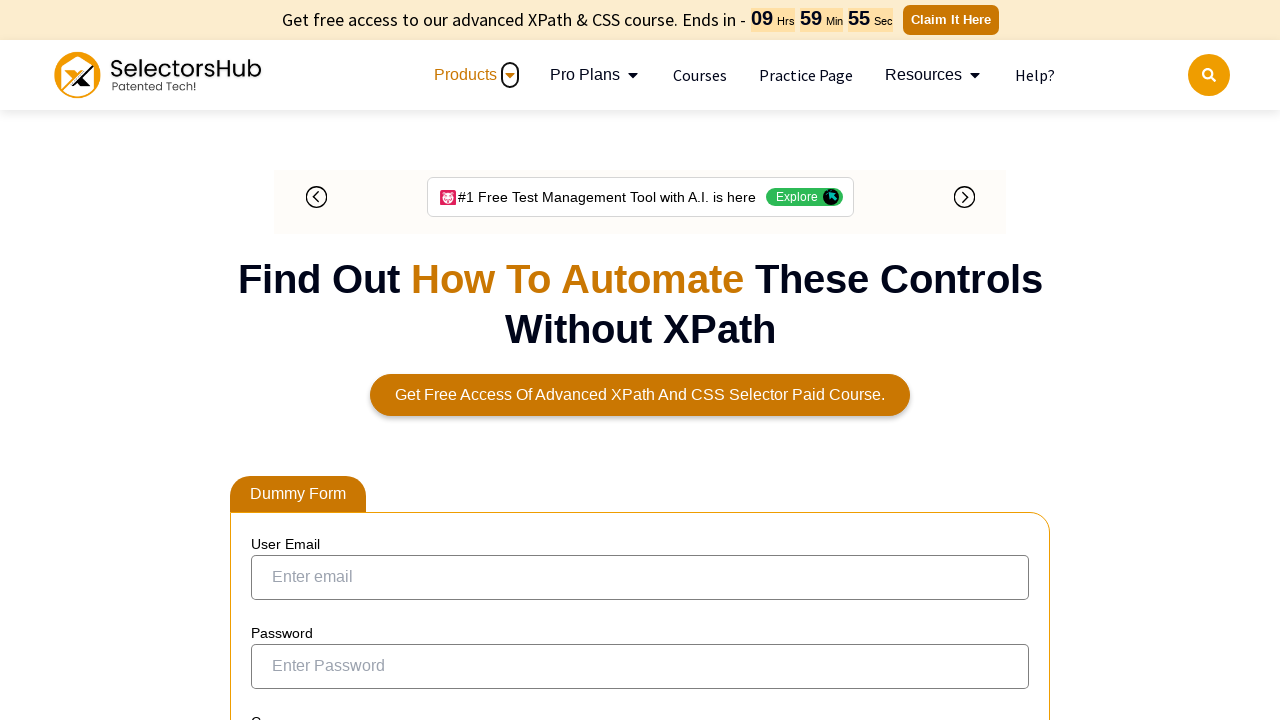

Checked for country 'India' on current page
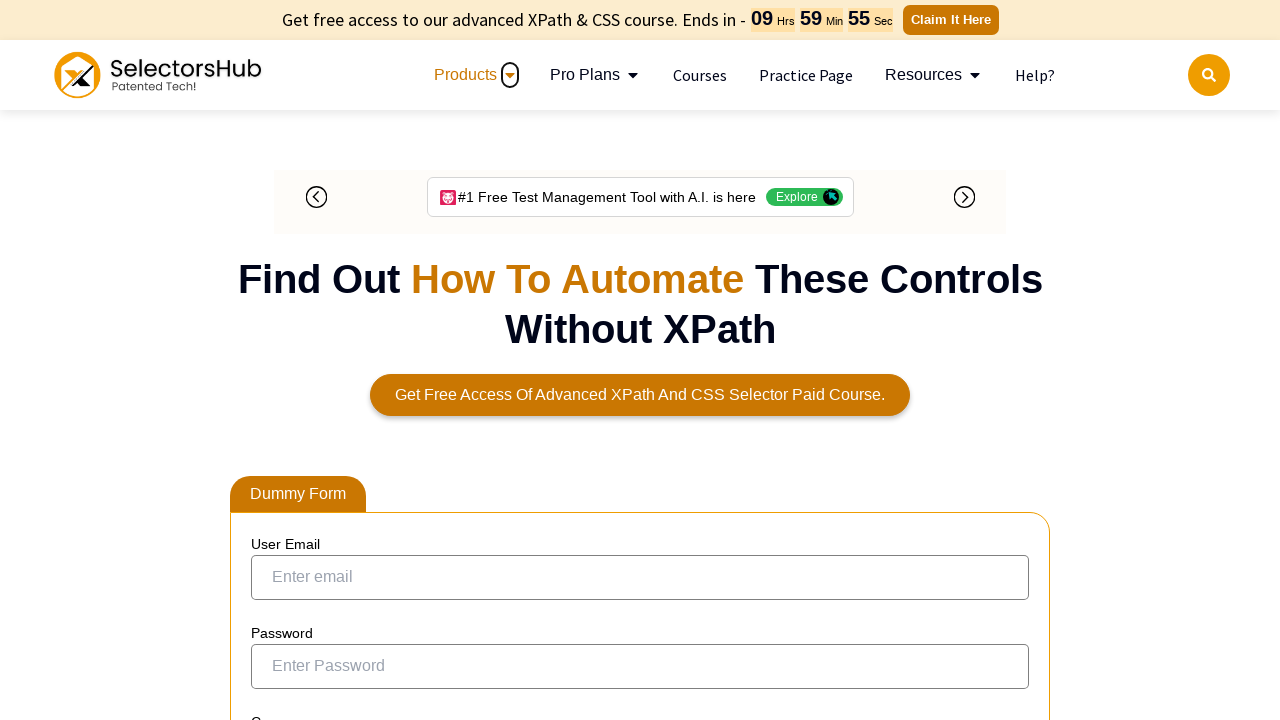

Found and clicked checkbox for country 'India' at (266, 353) on //td[text()='India']/preceding-sibling::td/input
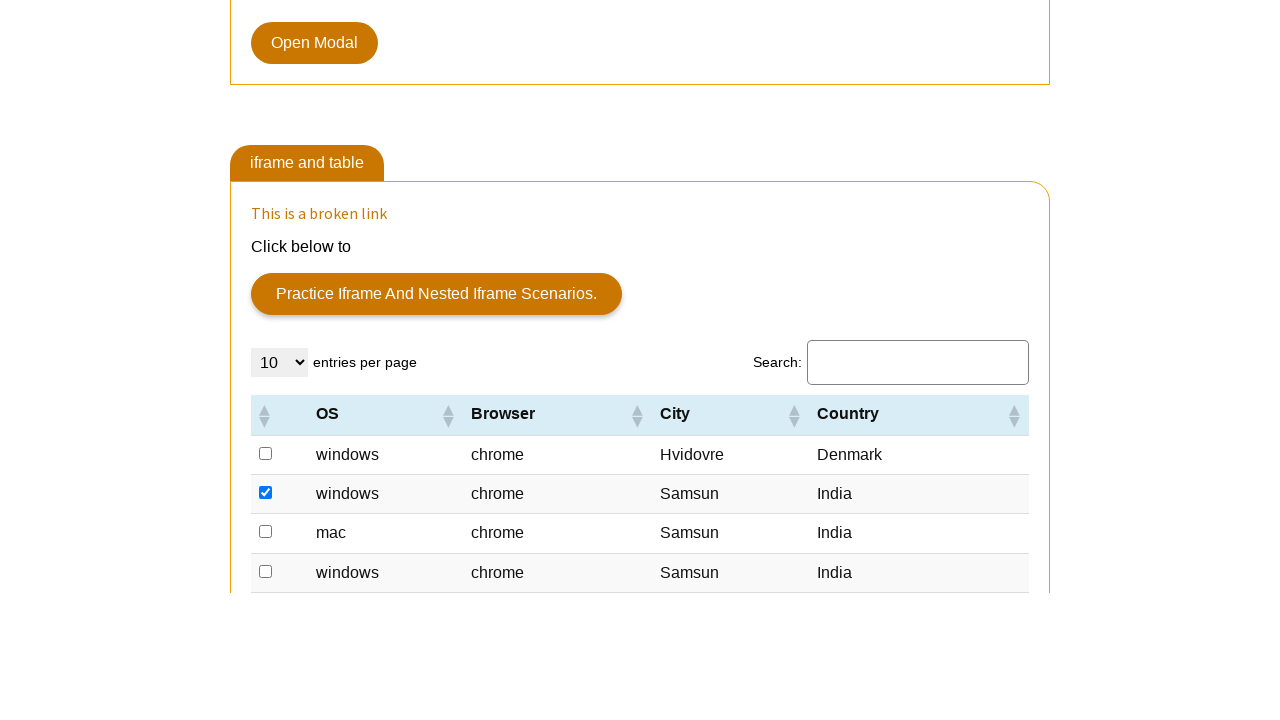

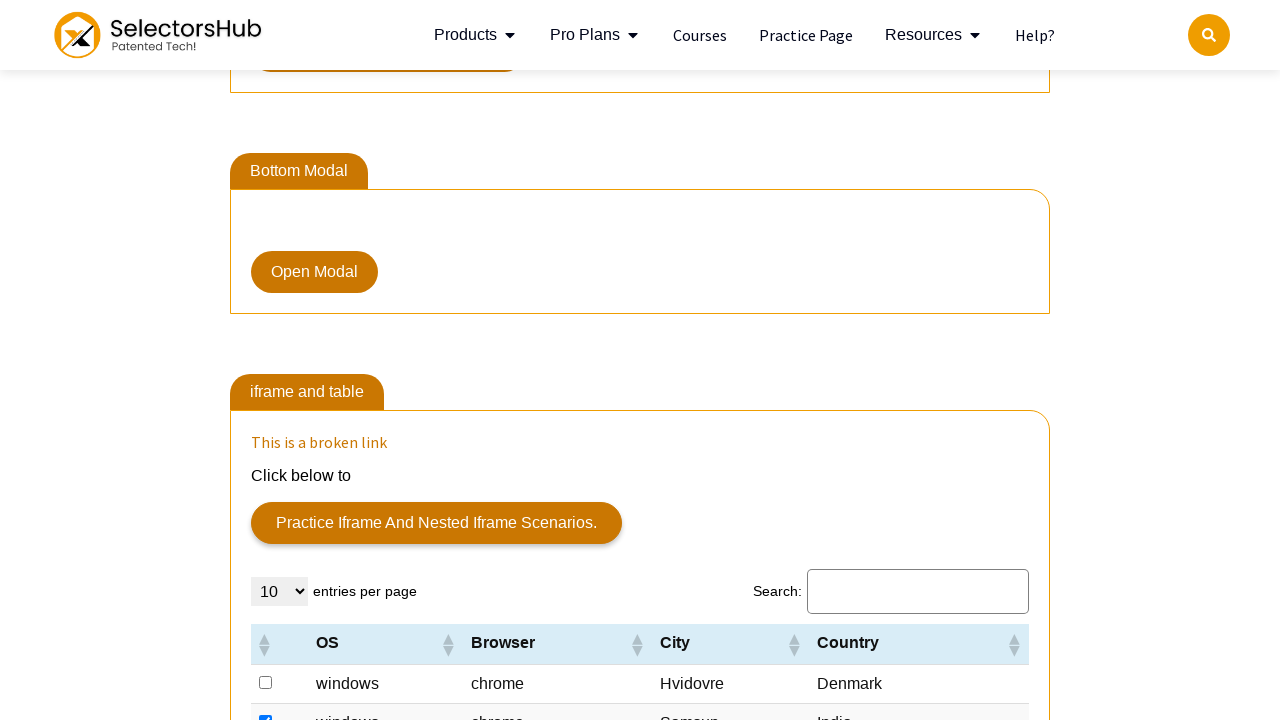